Tests iframe handling by interacting with single frames and nested frames, entering text in input fields within different frame contexts

Starting URL: http://demo.automationtesting.in/Frames.html

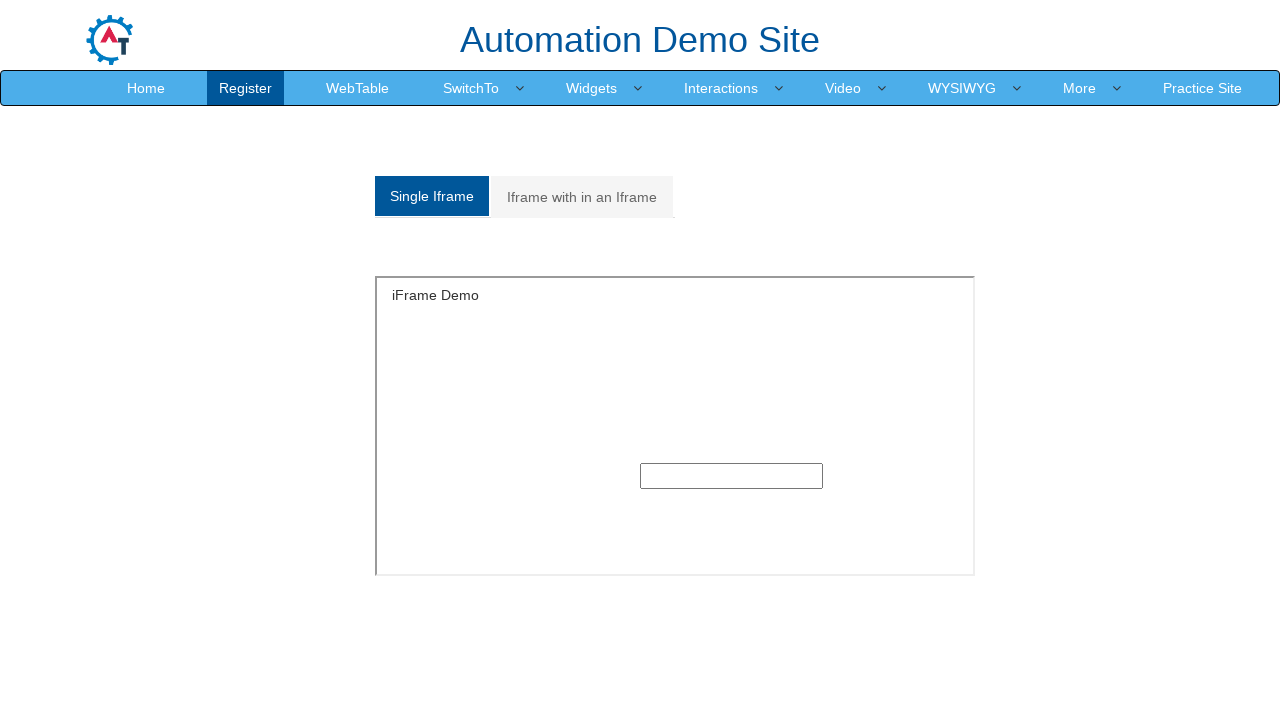

Clicked on single frame tab at (432, 196) on a.analystic
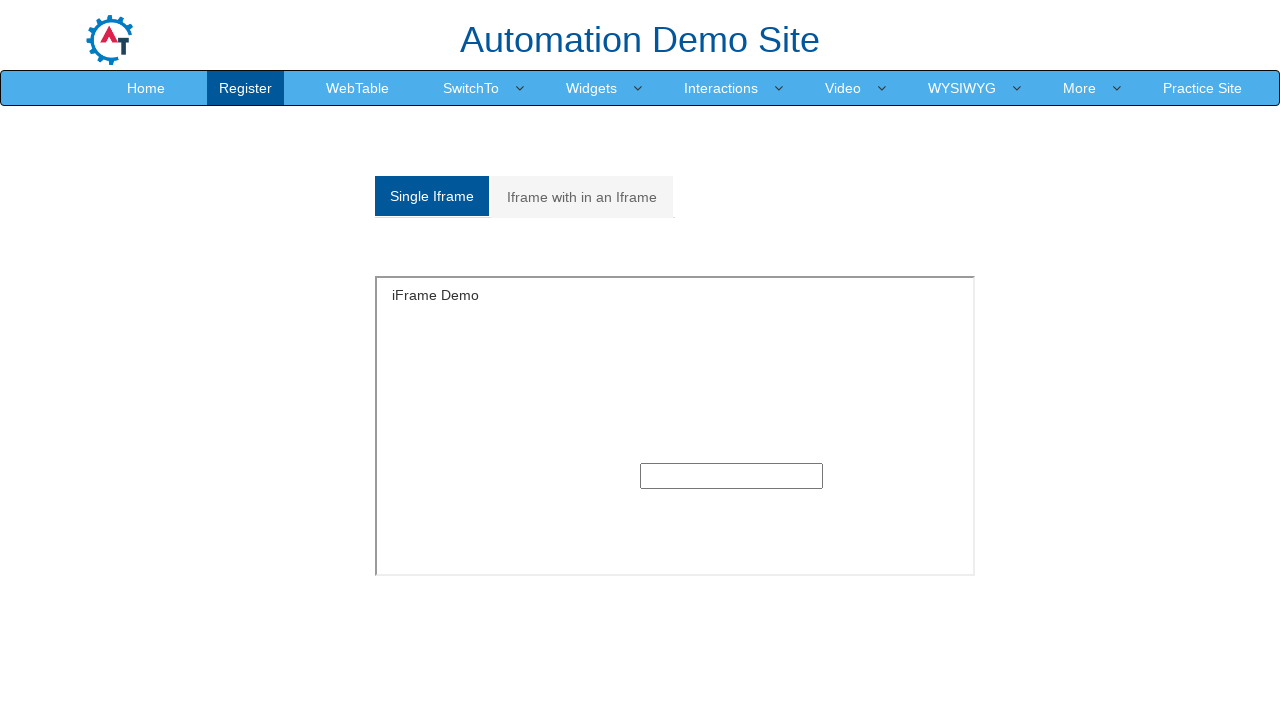

Located single frame element
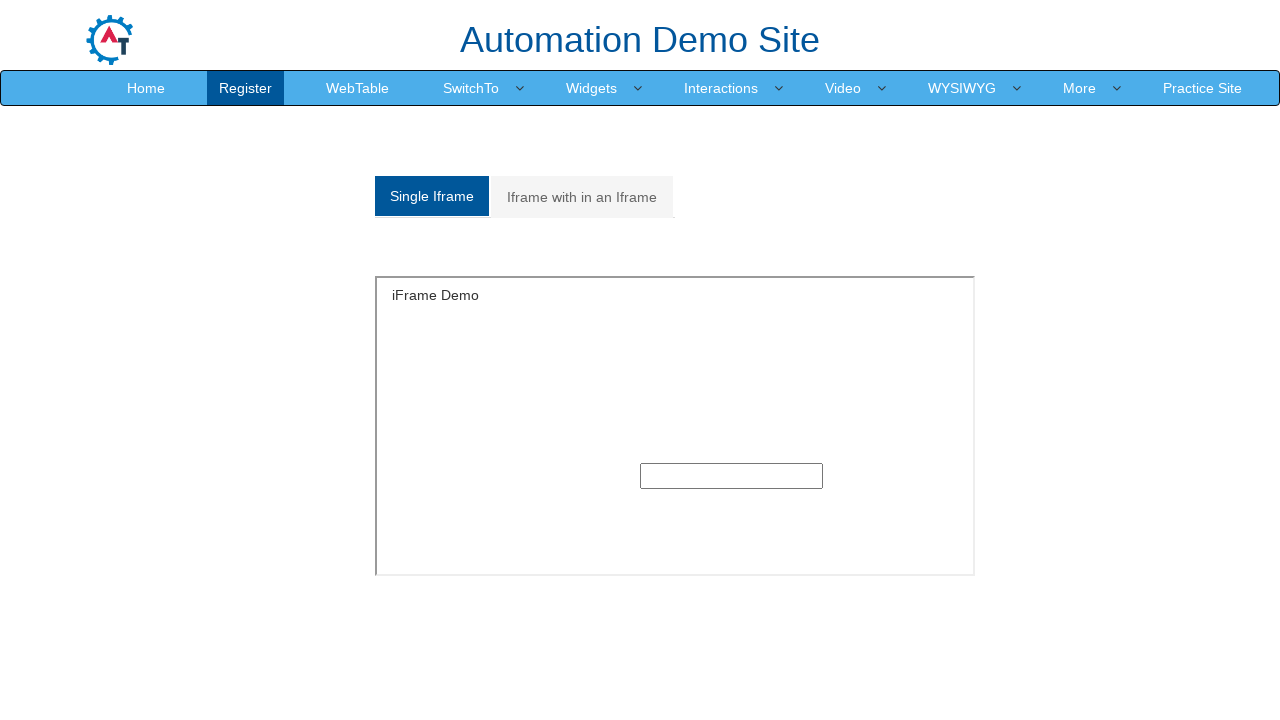

Entered 'Selenium' in text input field within single frame on #singleframe >> internal:control=enter-frame >> (//input[@type='text'])[1]
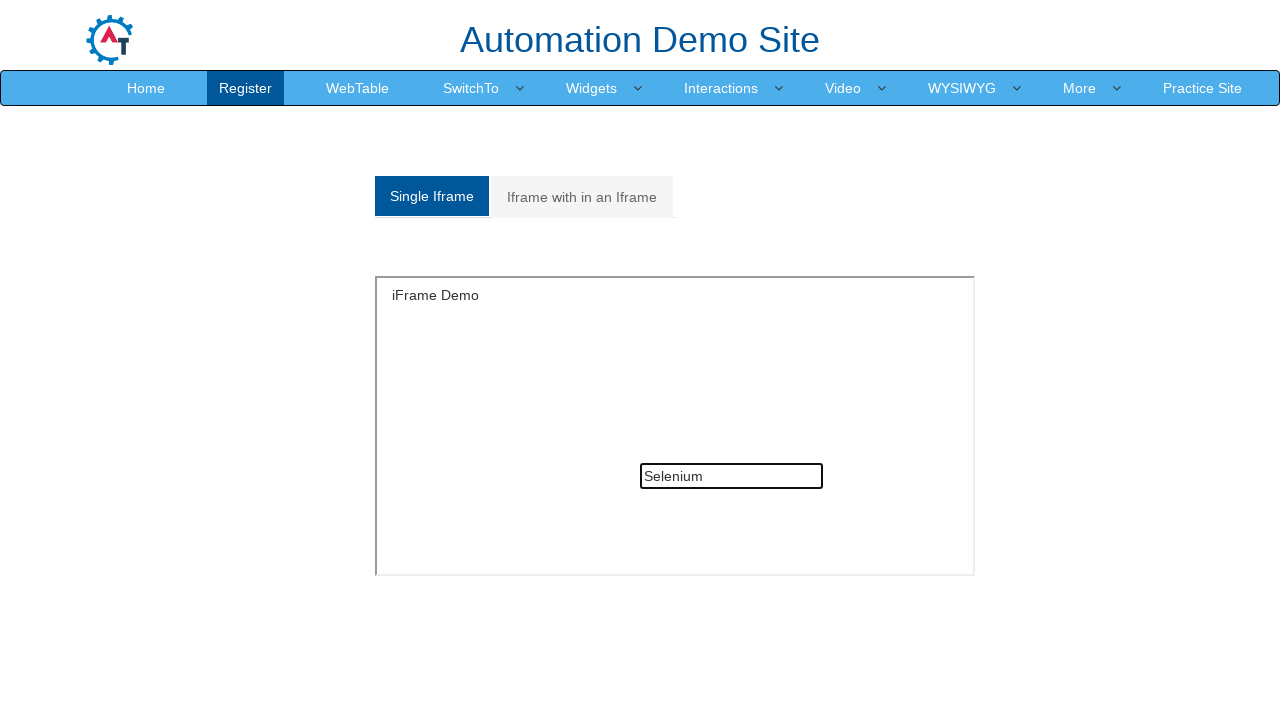

Clicked on iframe within iframe tab at (582, 197) on (//a[@class='analystic'])[2]
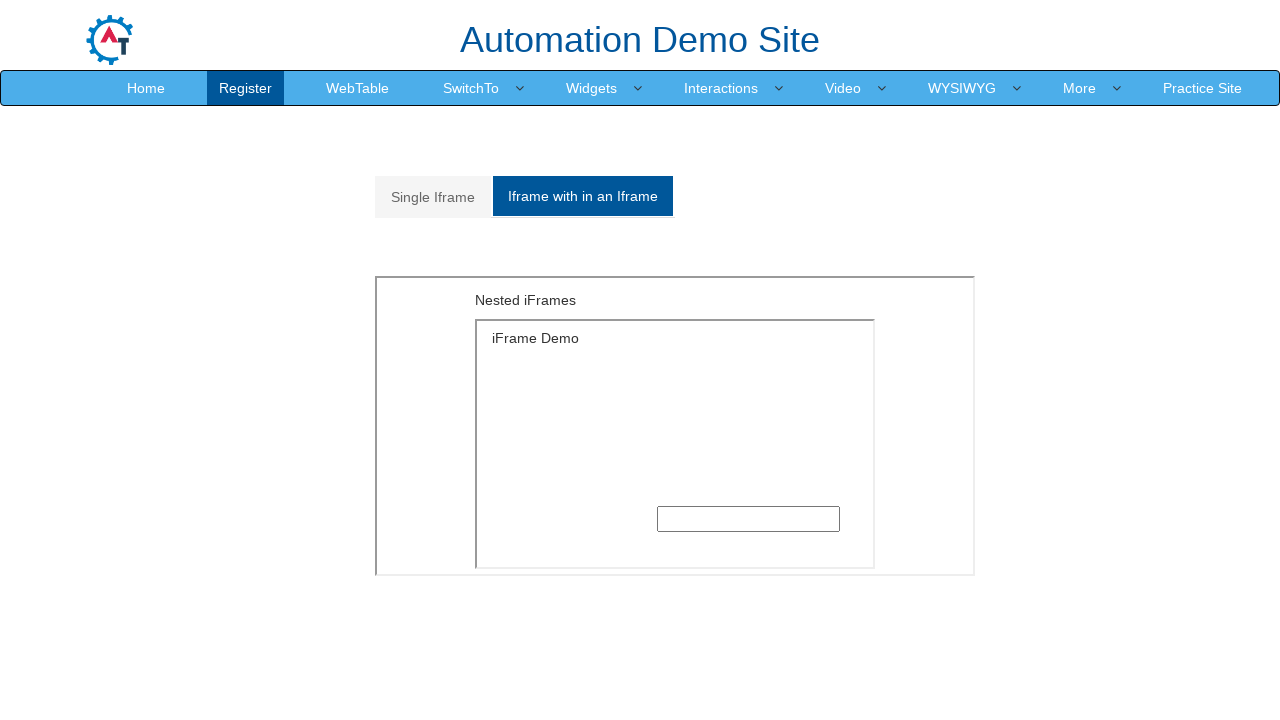

Located parent frame element
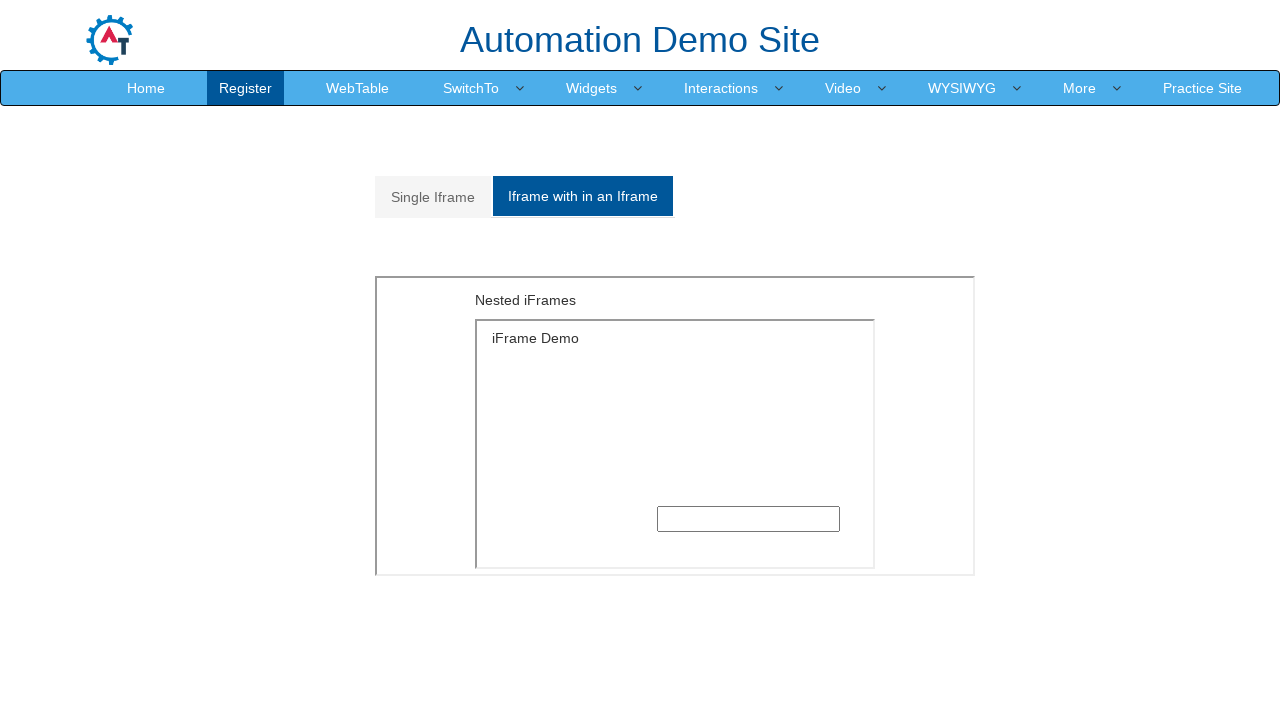

Located child frame element within parent frame
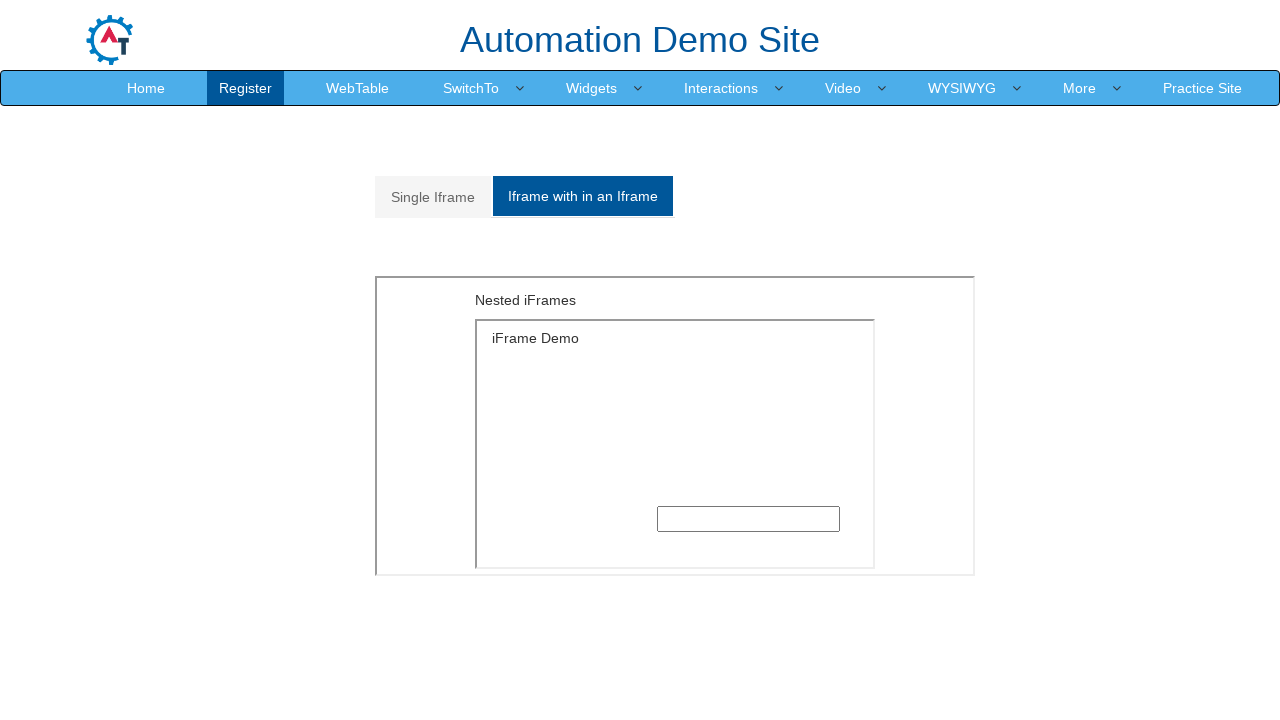

Entered 'testing' in text input field within nested child frame on xpath=//iframe[@style='float: left;height: 300px;width:600px'] >> internal:contr
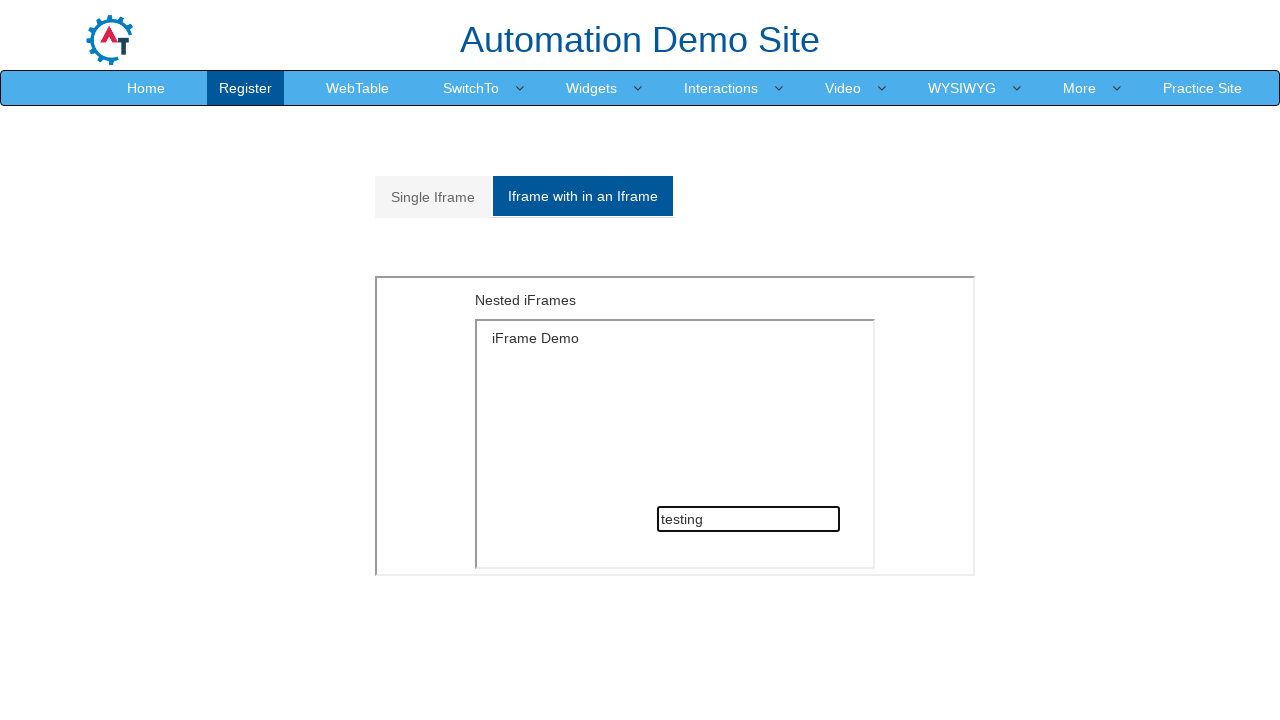

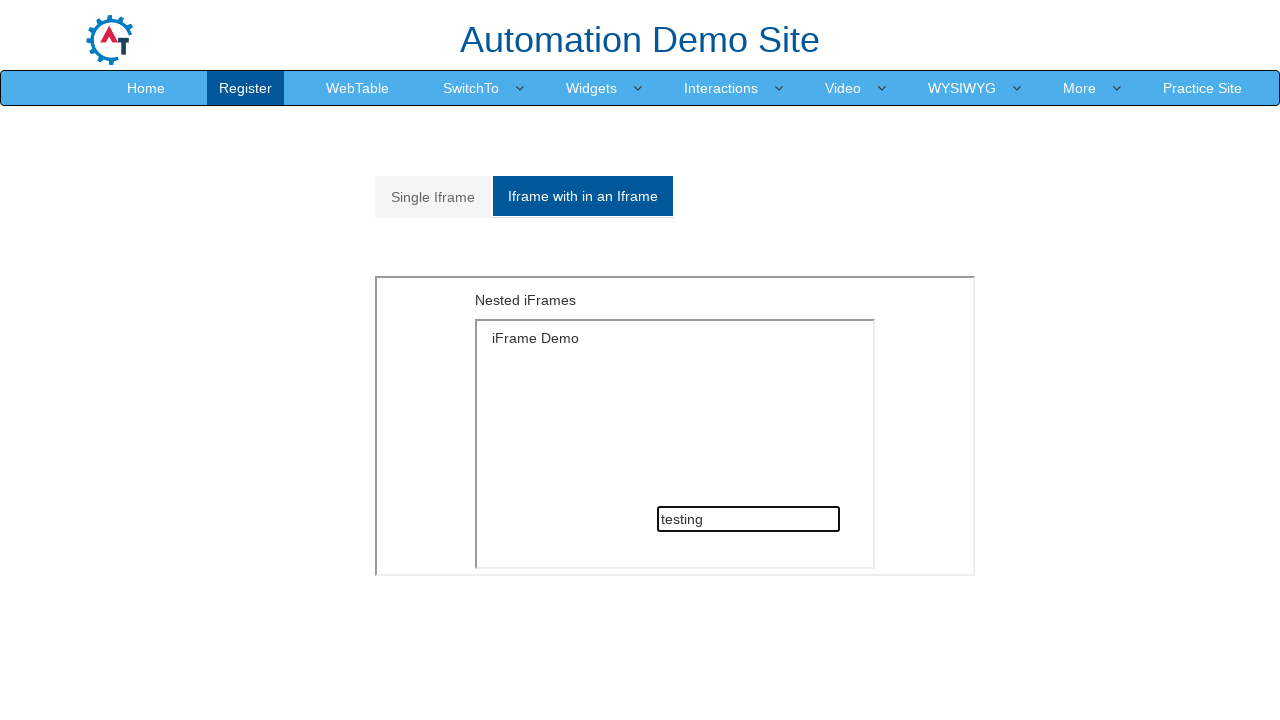